Opens the MakeMyTrip homepage and waits for the page to fully load

Starting URL: https://www.makemytrip.com/

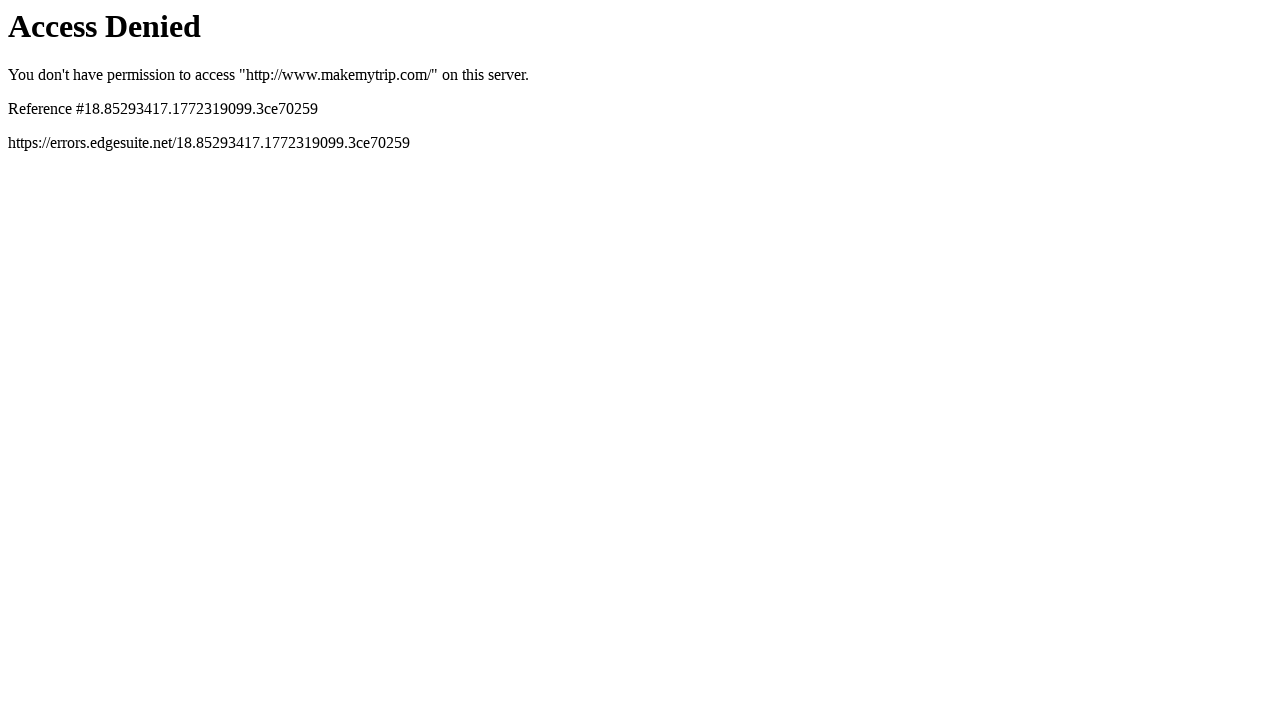

Navigated to MakeMyTrip homepage
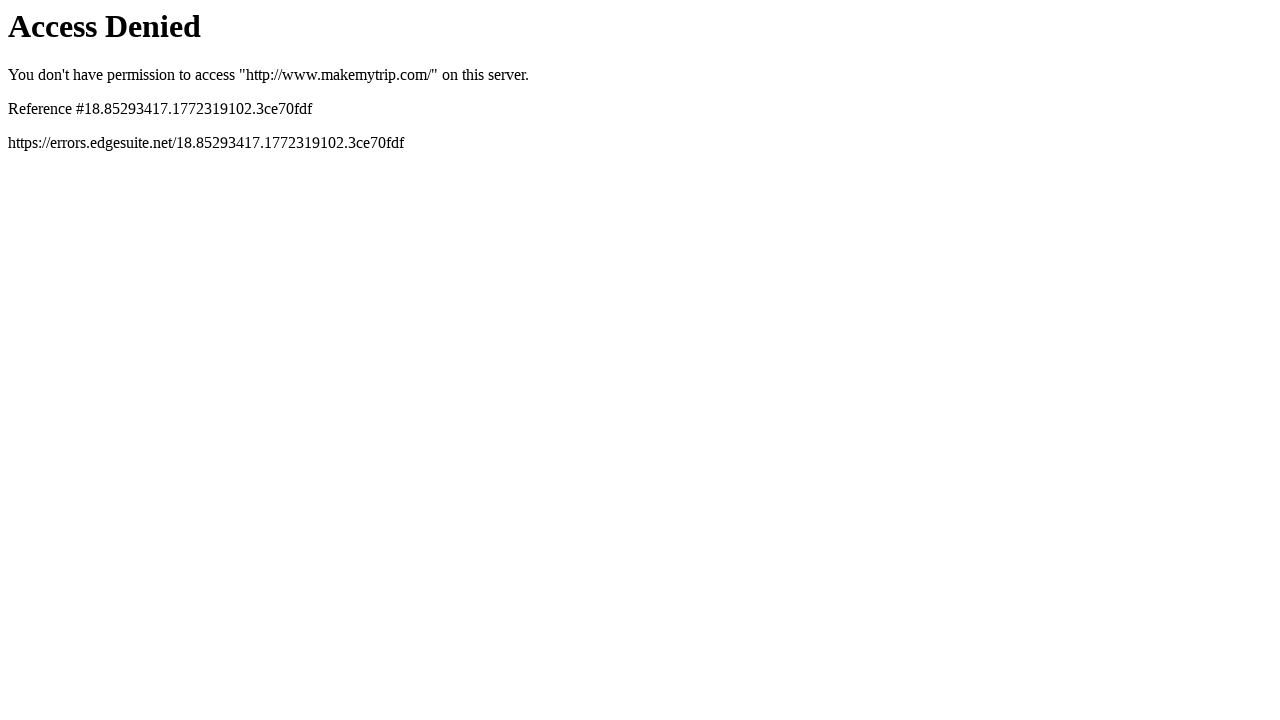

Page fully loaded and network idle
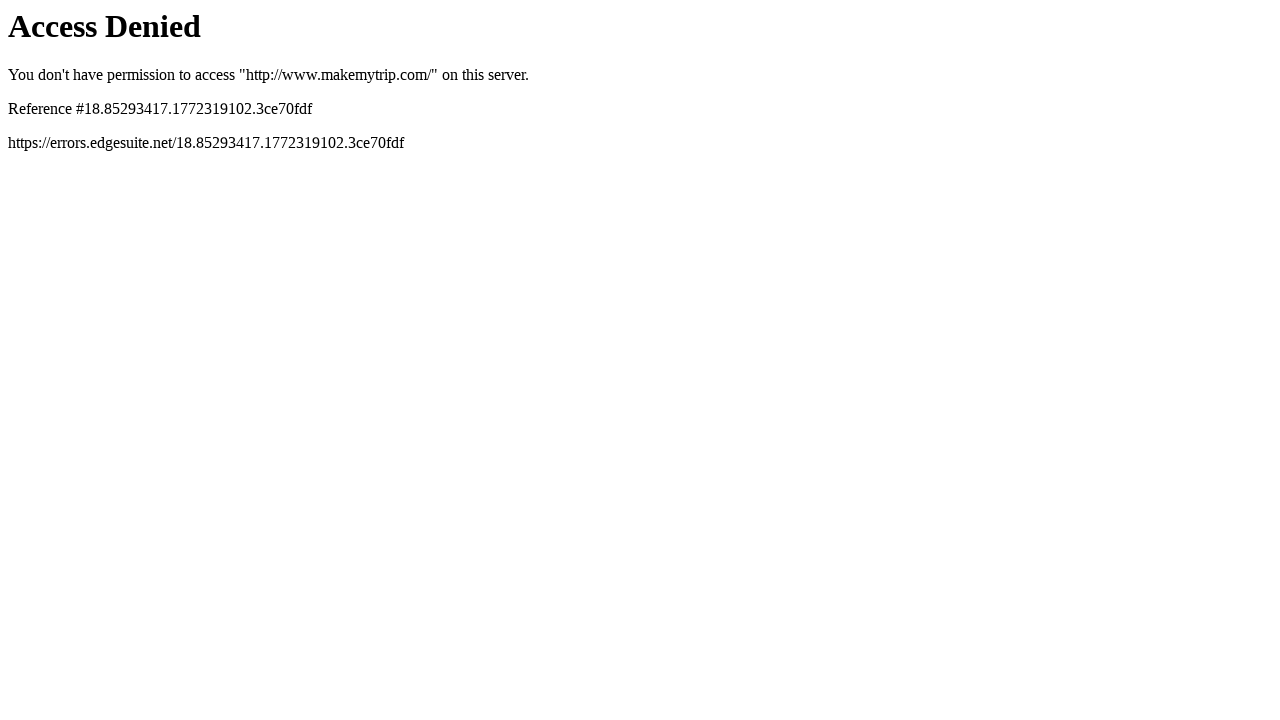

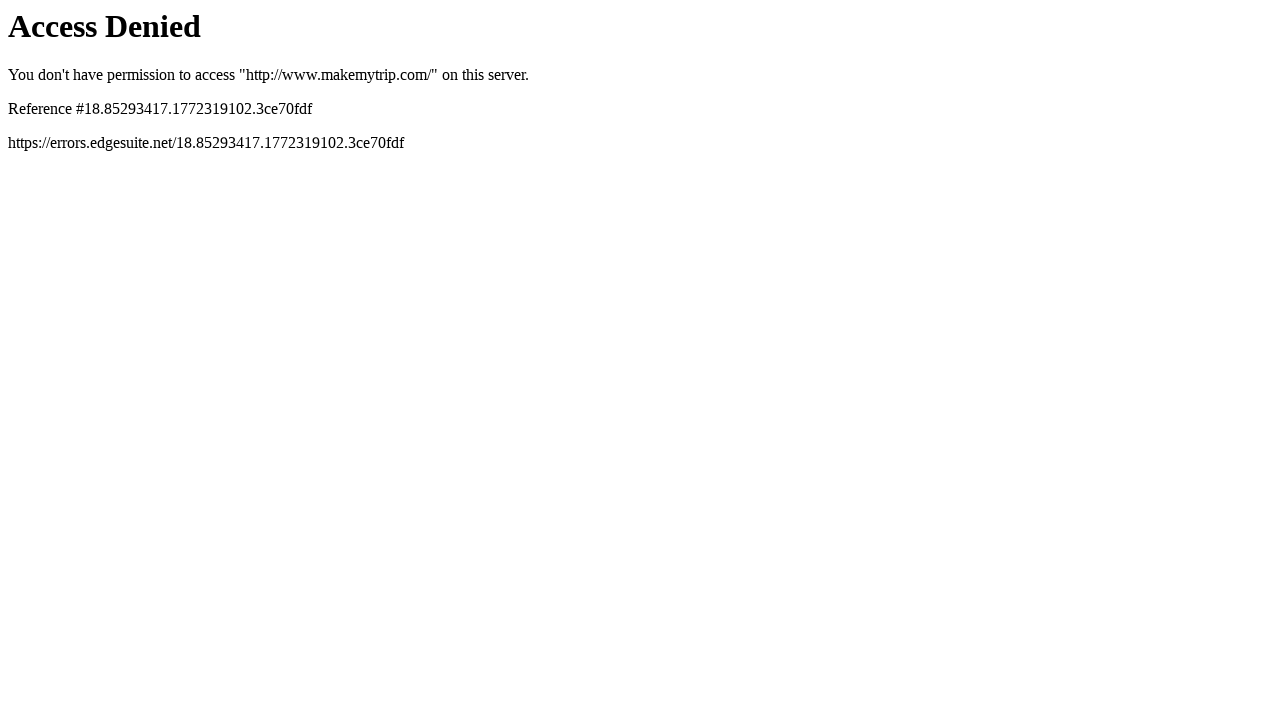